Tests finding a link by its text (calculated mathematically), clicking it, then filling out a form with first name, last name, city, and country fields, and submitting it.

Starting URL: http://suninjuly.github.io/find_link_text

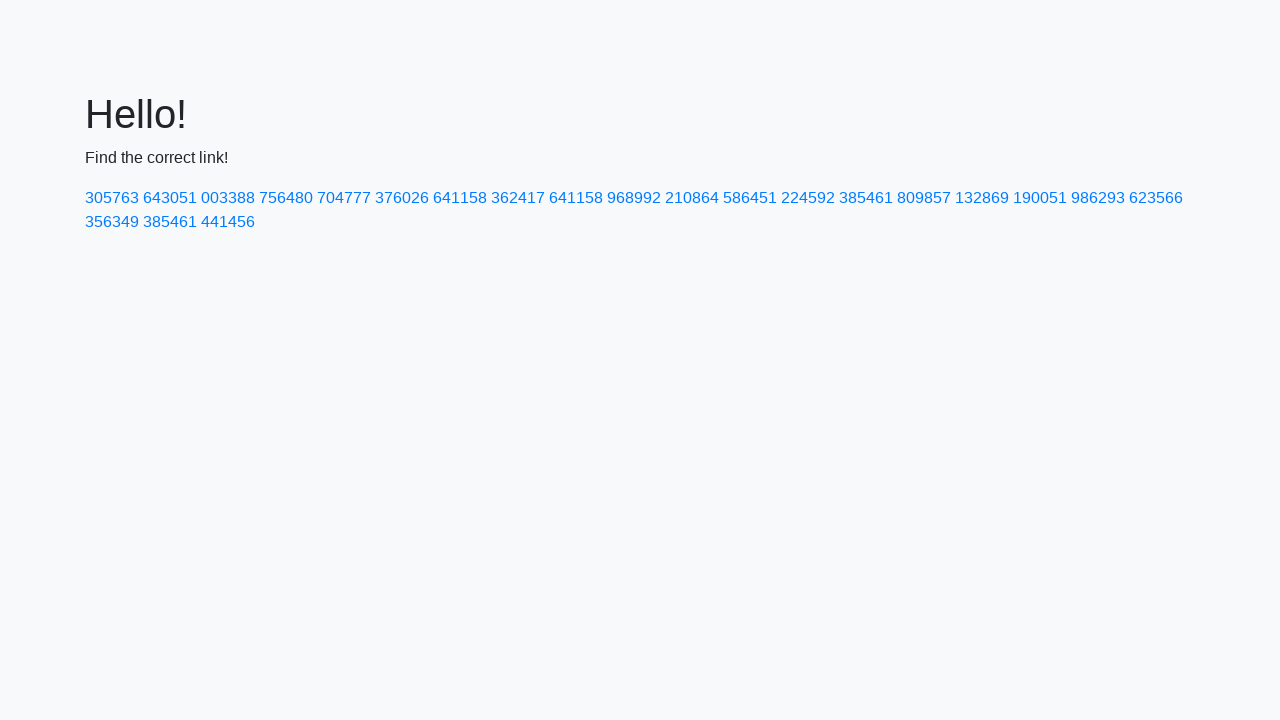

Clicked link with calculated text '224592' at (808, 198) on a:text('224592')
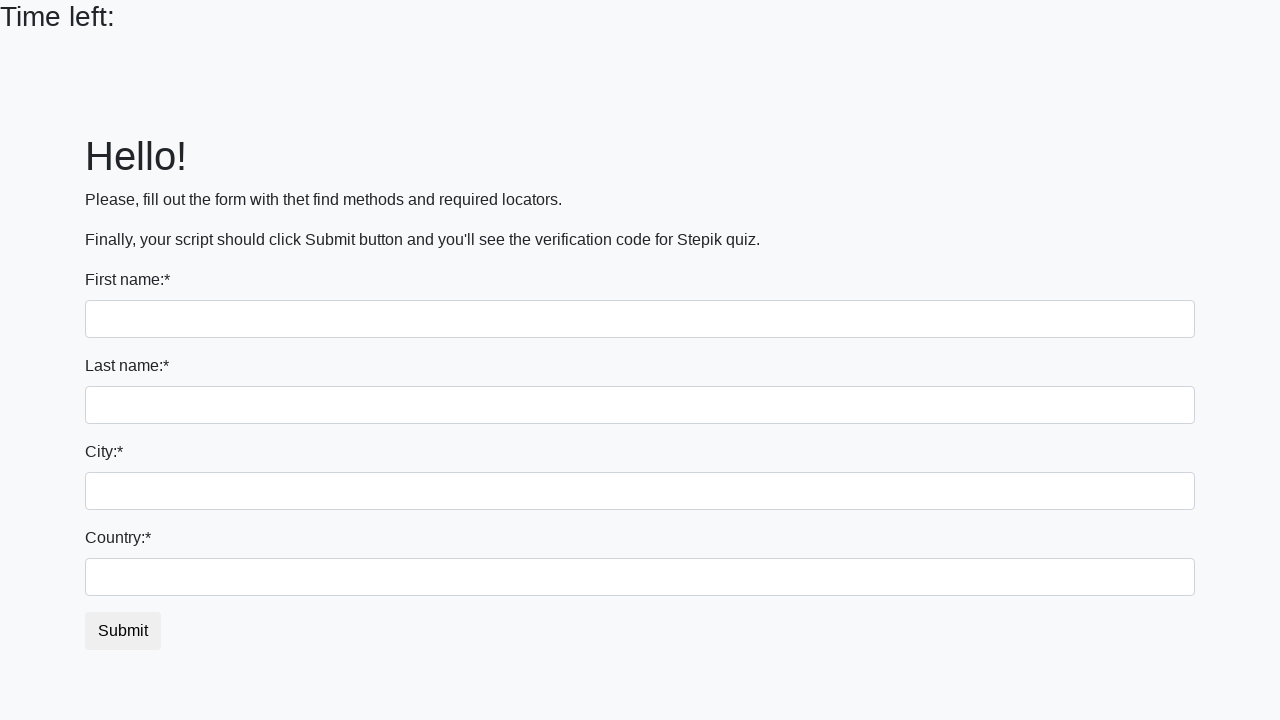

Filled first name field with 'Ivan' on input[name='first_name']
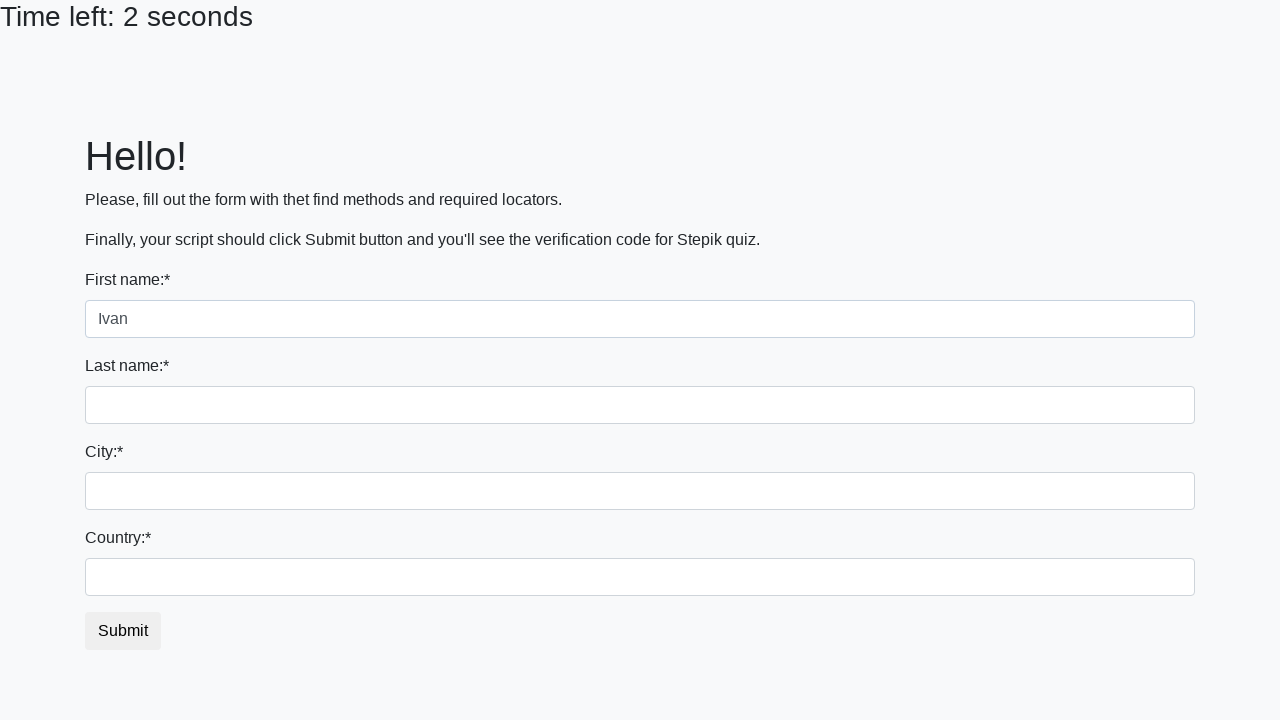

Filled last name field with 'Petrov' on input[name='last_name']
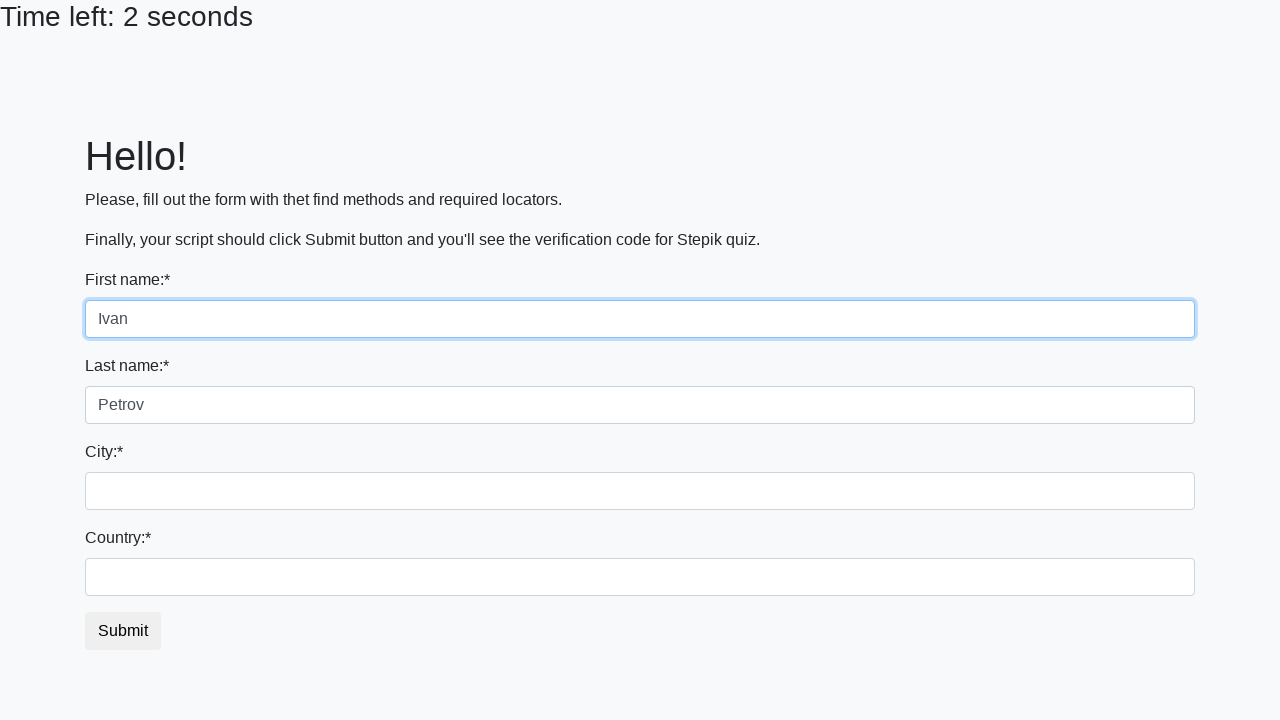

Filled city field with 'Smolensk' on .form-control.city
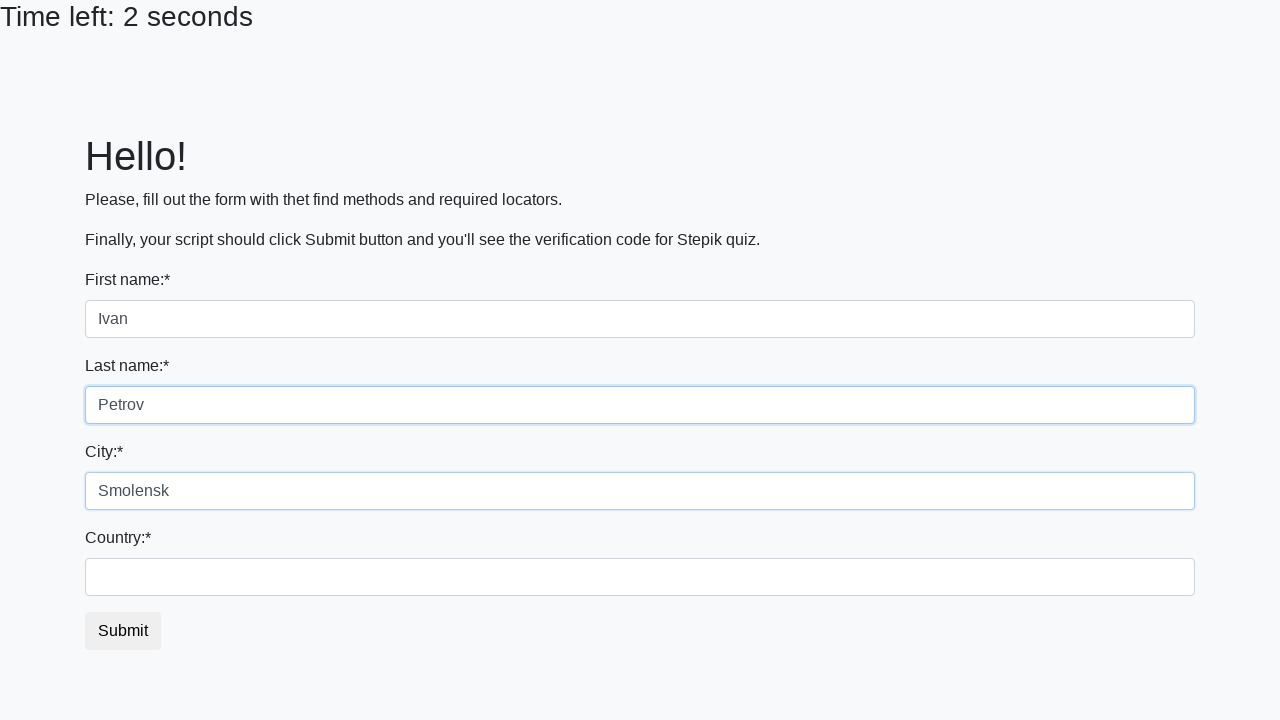

Filled country field with 'Russia' on #country
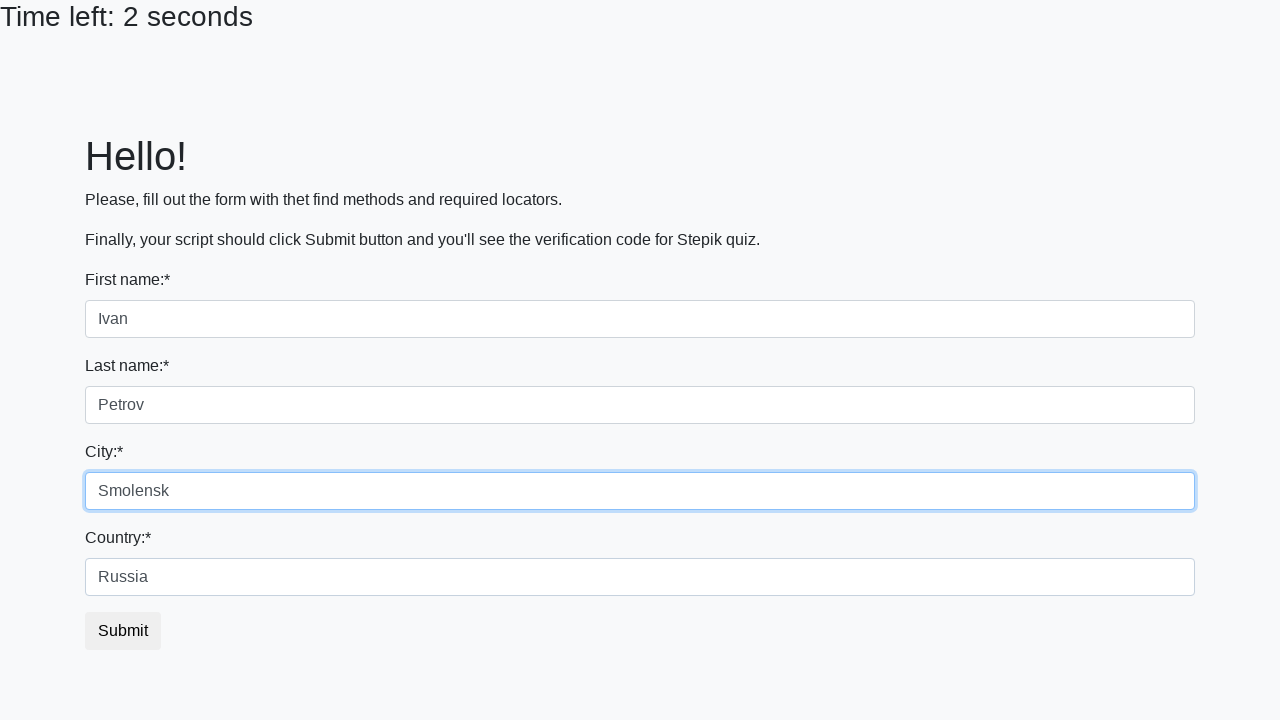

Clicked submit button to complete form submission at (123, 631) on button.btn
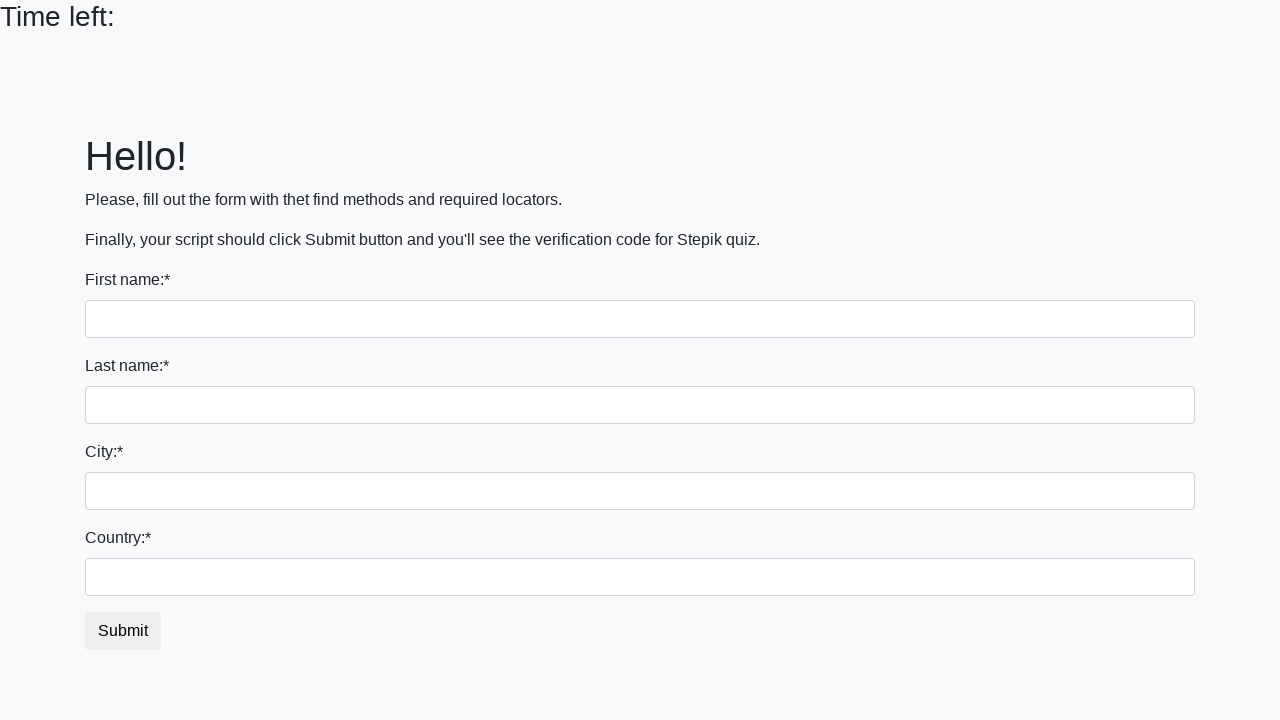

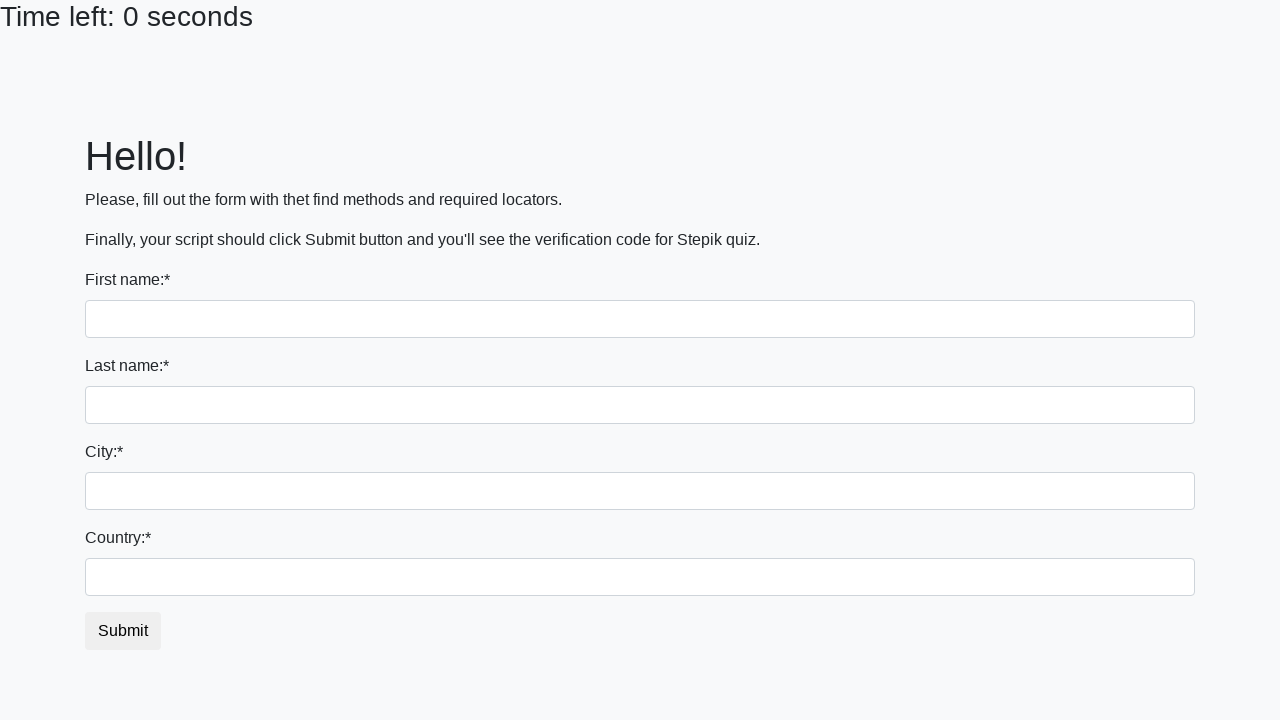